Tests that the submit link is visible on Hacker News homepage and navigates to the submit page when clicked

Starting URL: https://news.ycombinator.com

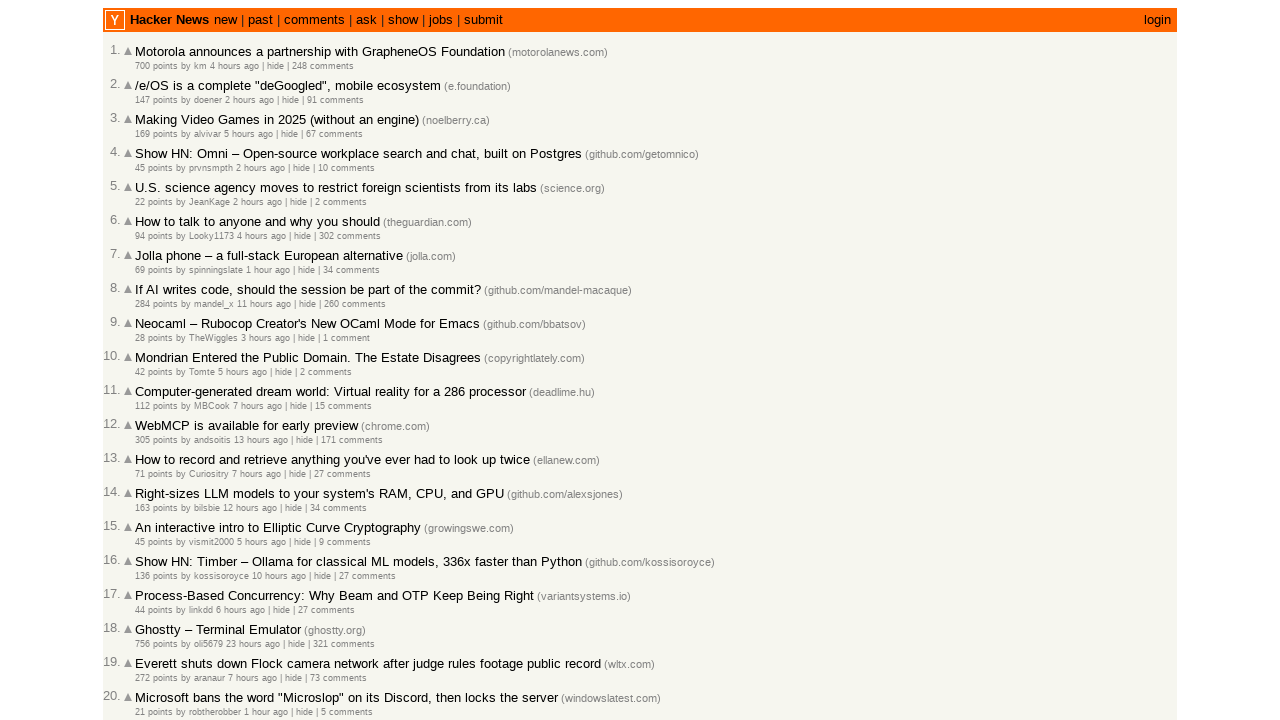

Submit link is visible on Hacker News homepage
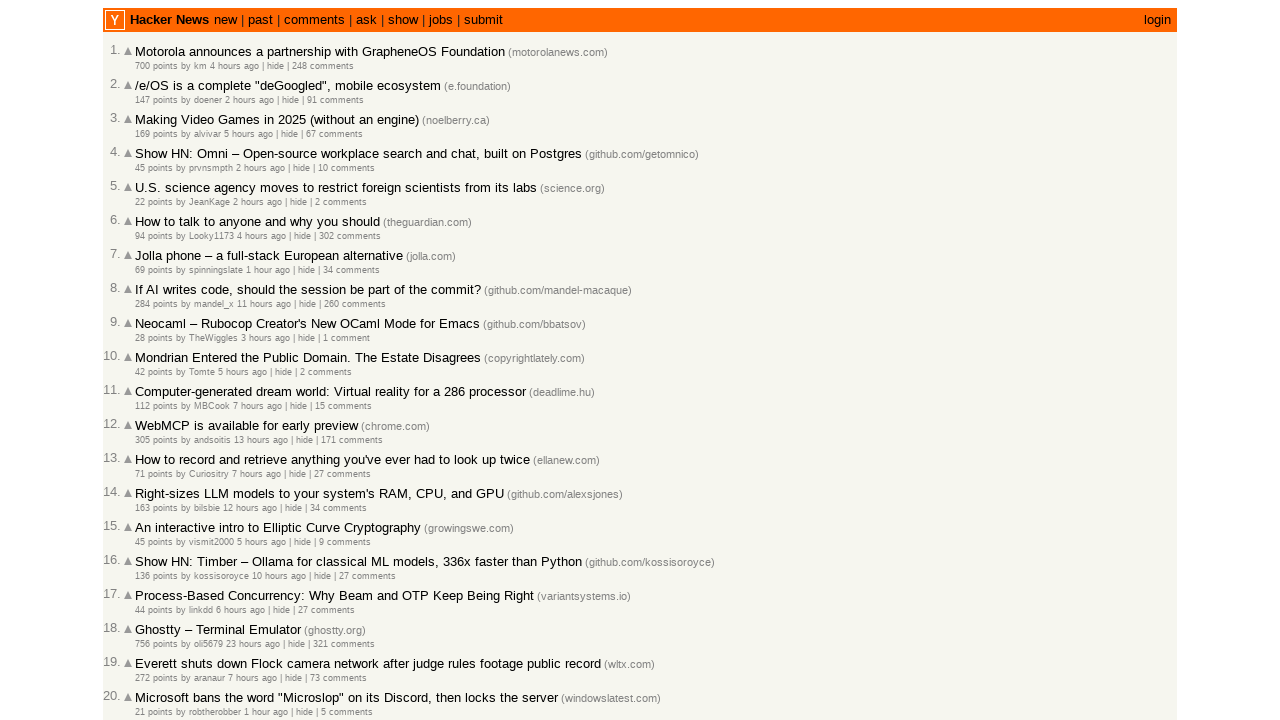

Clicked on the submit link at (483, 20) on a:has-text("submit")
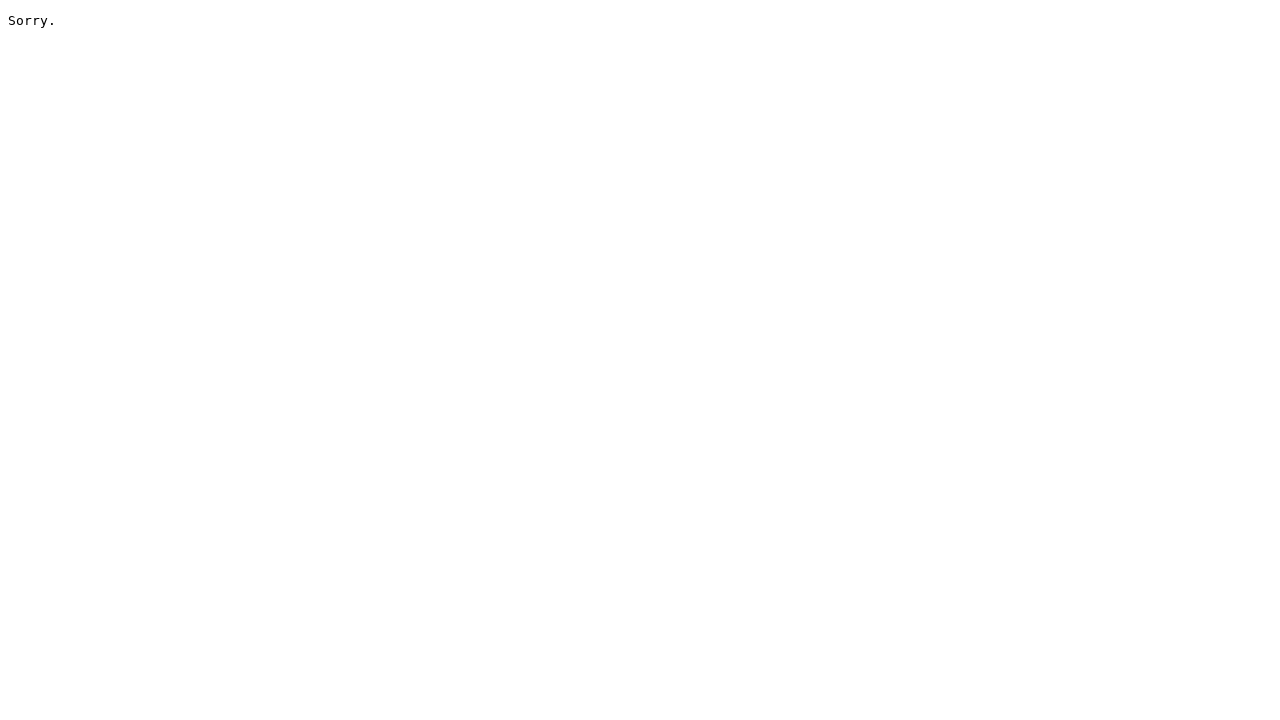

Page navigation completed and DOM content loaded
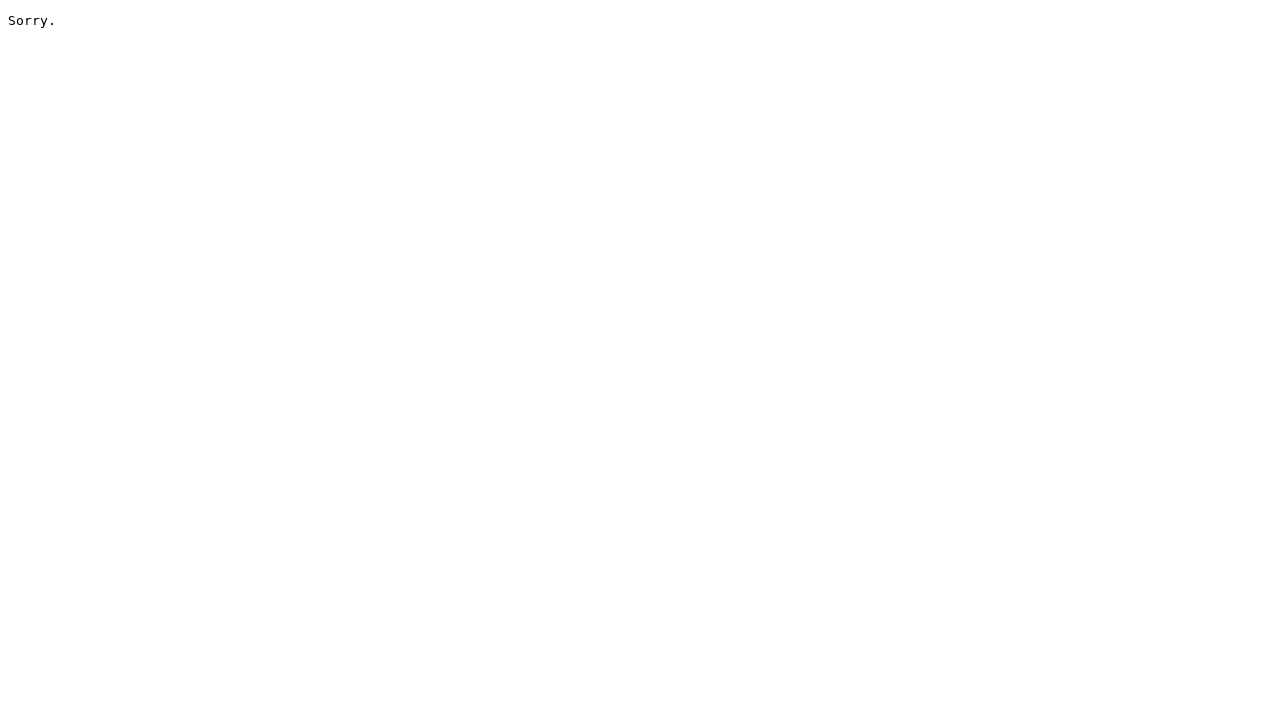

Successfully navigated to the submit page
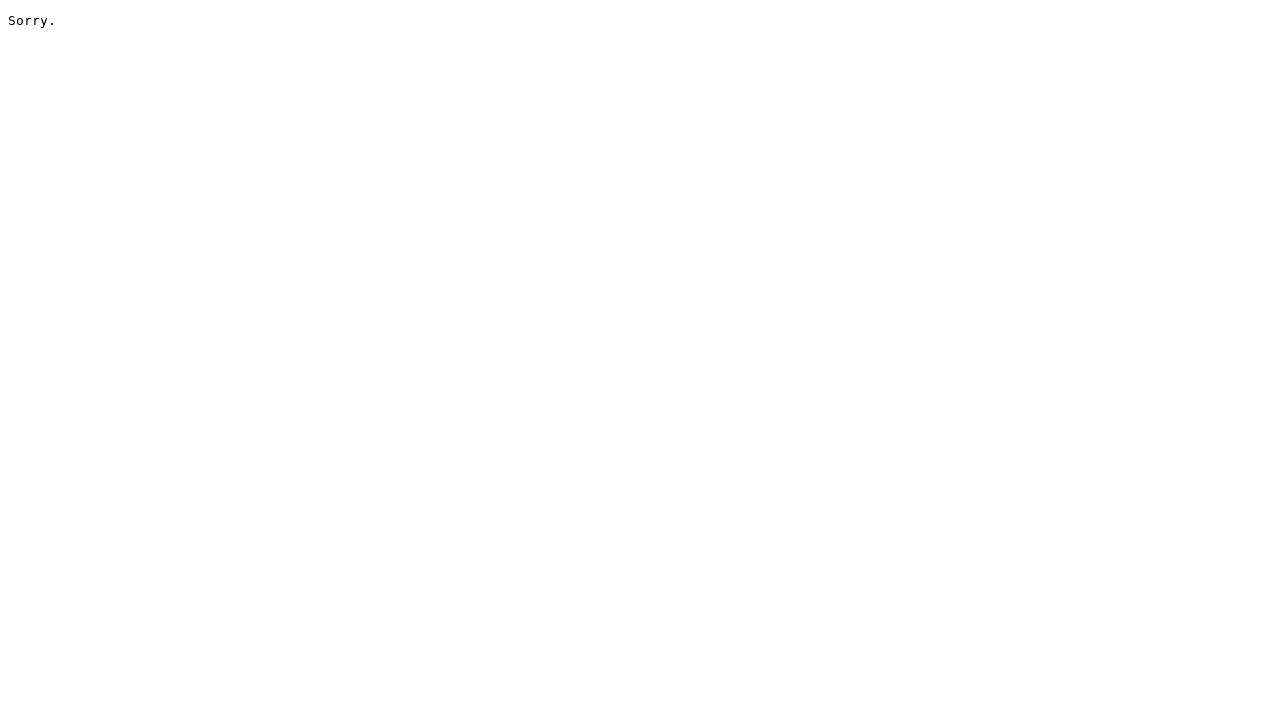

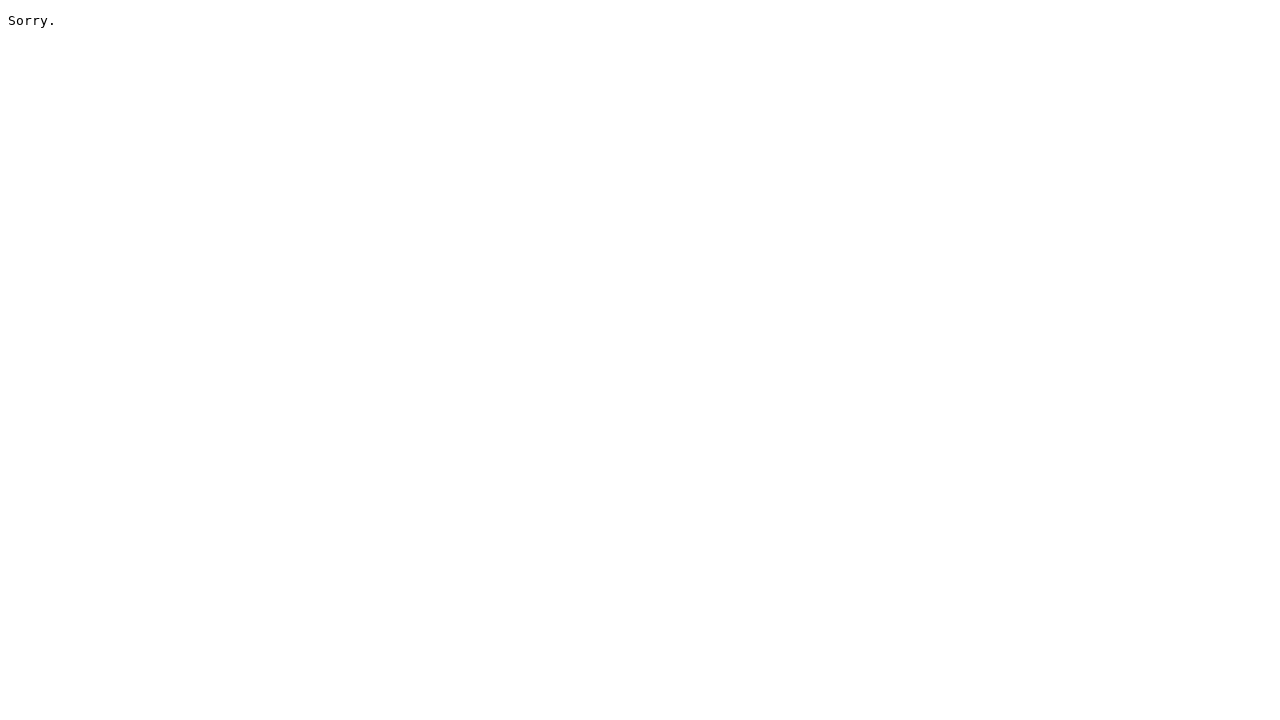